Opens multiple browser tabs, extracts text from one tab and fills it into a form field in another tab, demonstrating window handling and cross-tab data transfer

Starting URL: https://rahulshettyacademy.com/angularpractice/

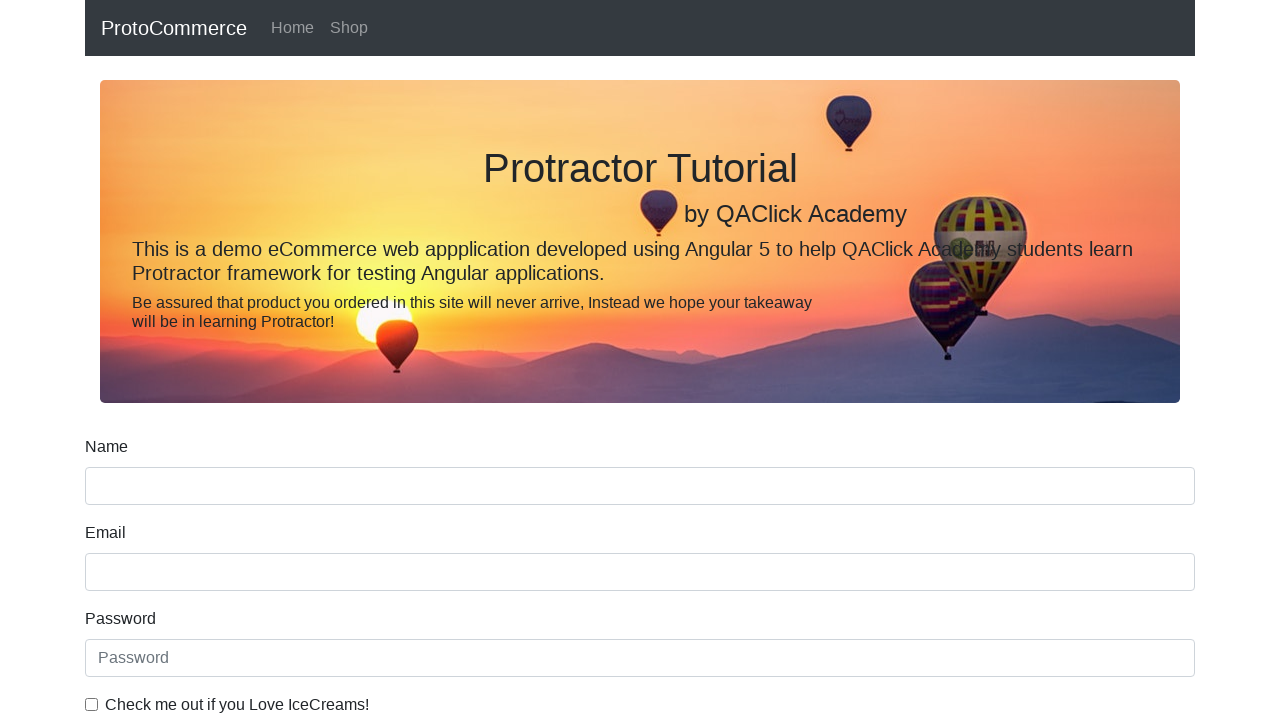

Opened a new browser tab
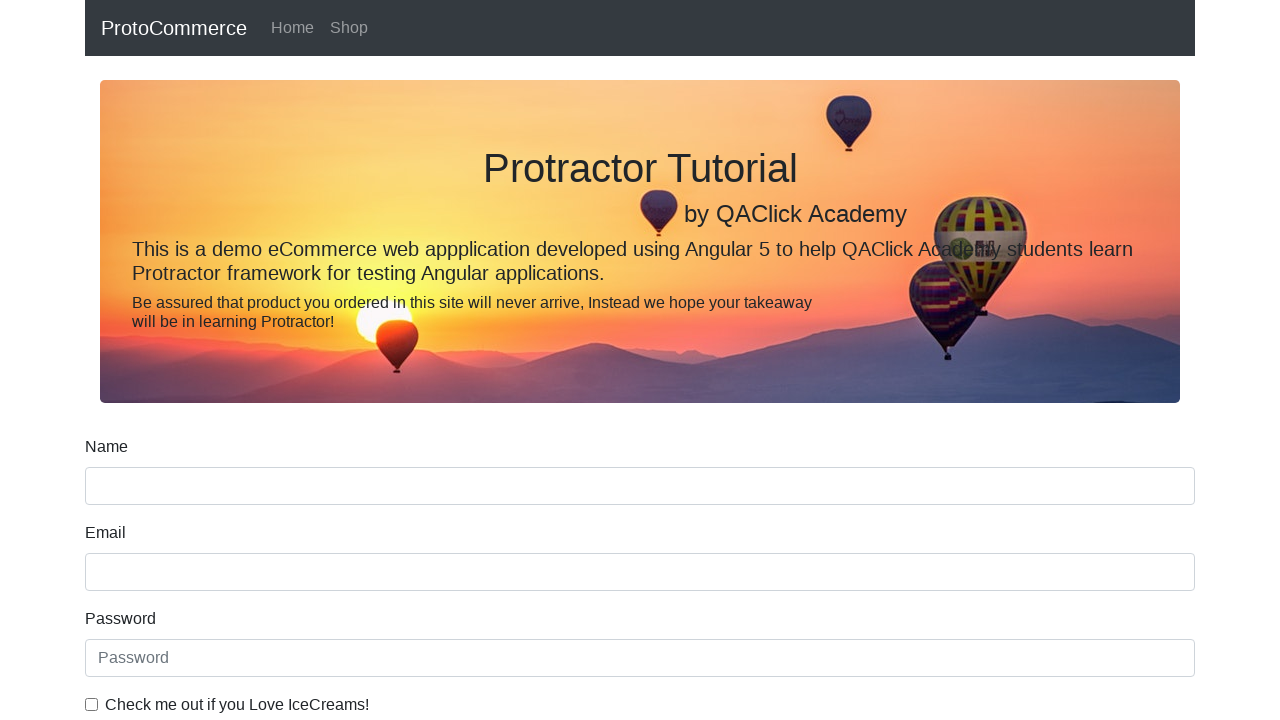

Navigated new tab to practice project page
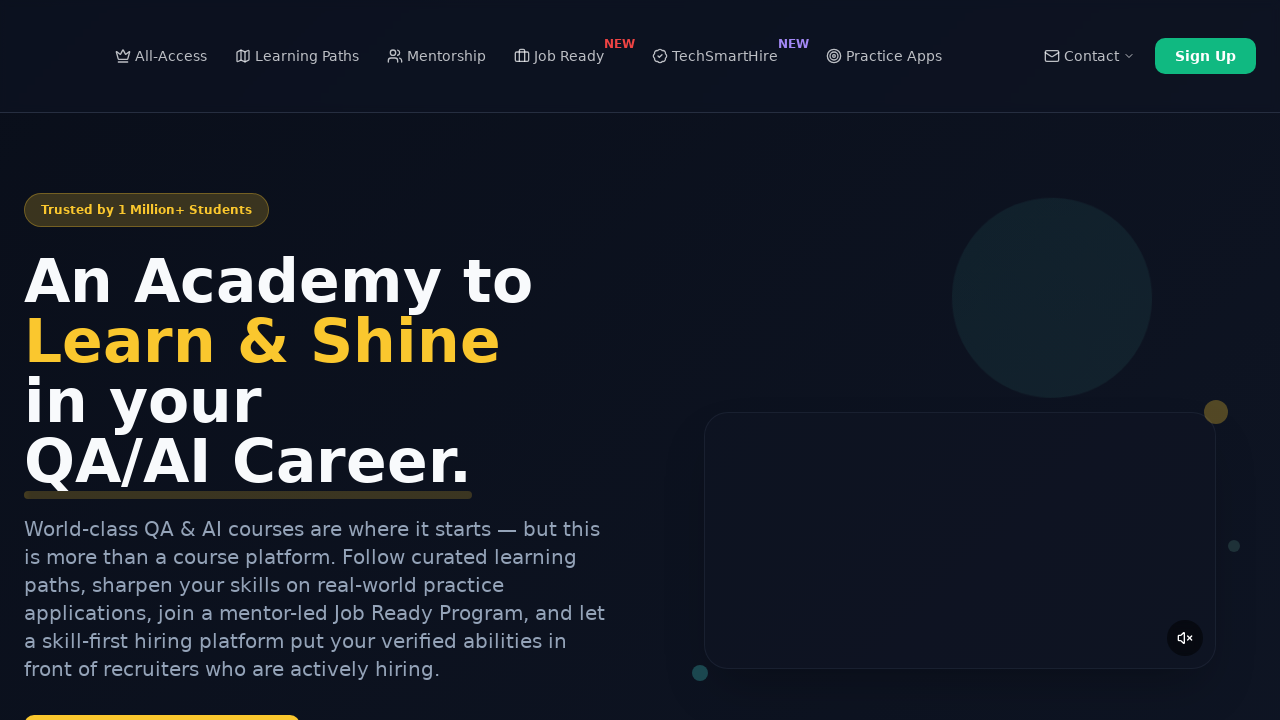

Extracted text from second course link: 'Playwright Testing'
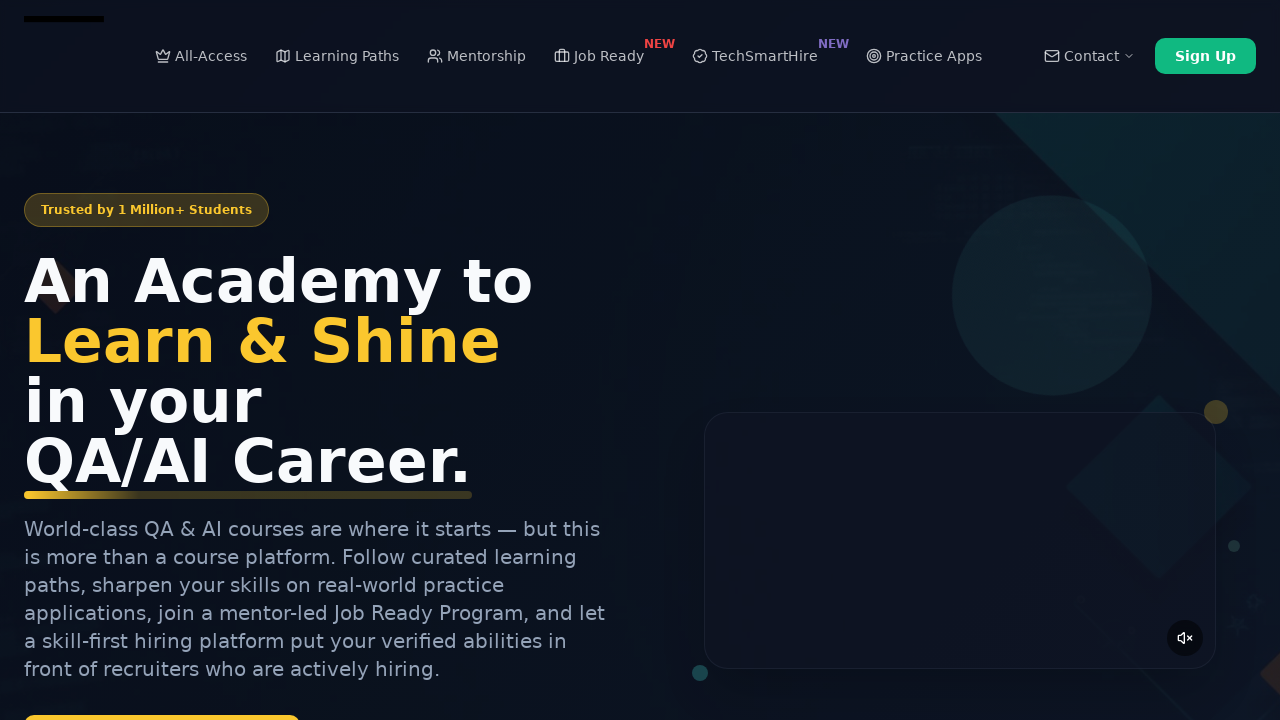

Filled name field in original tab with extracted course text: 'Playwright Testing' on [name='name']
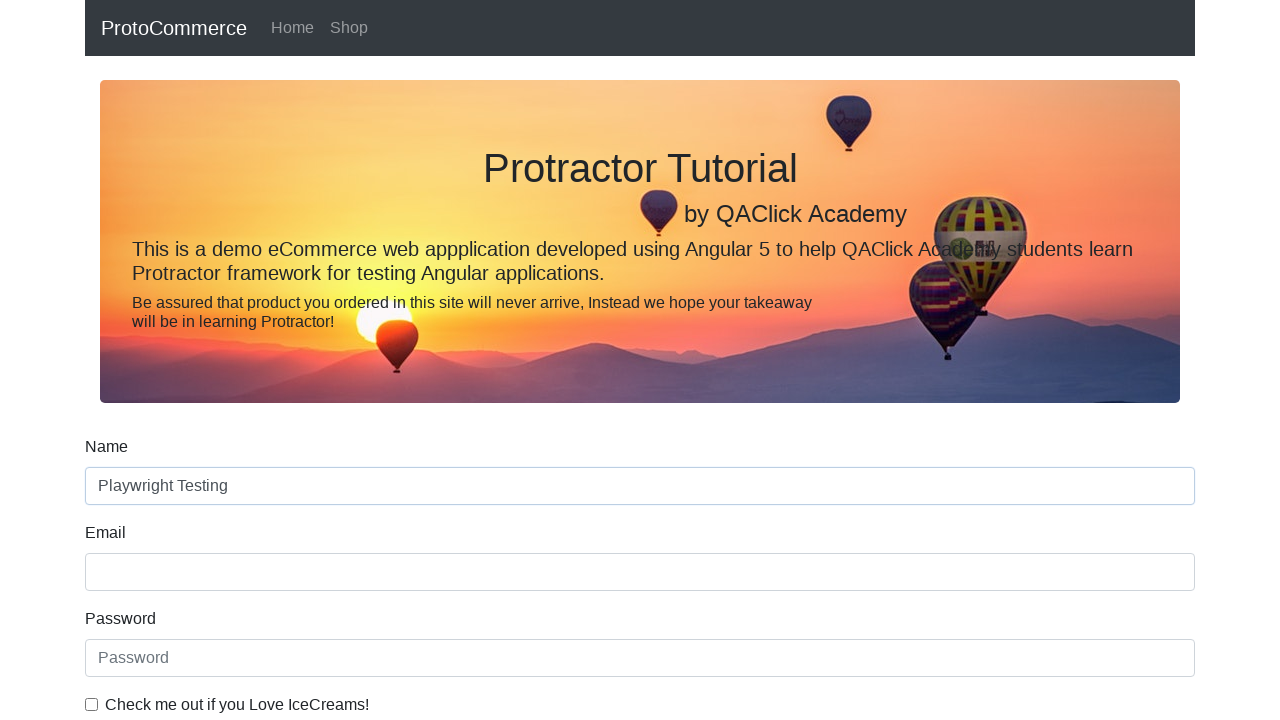

Closed the second browser tab
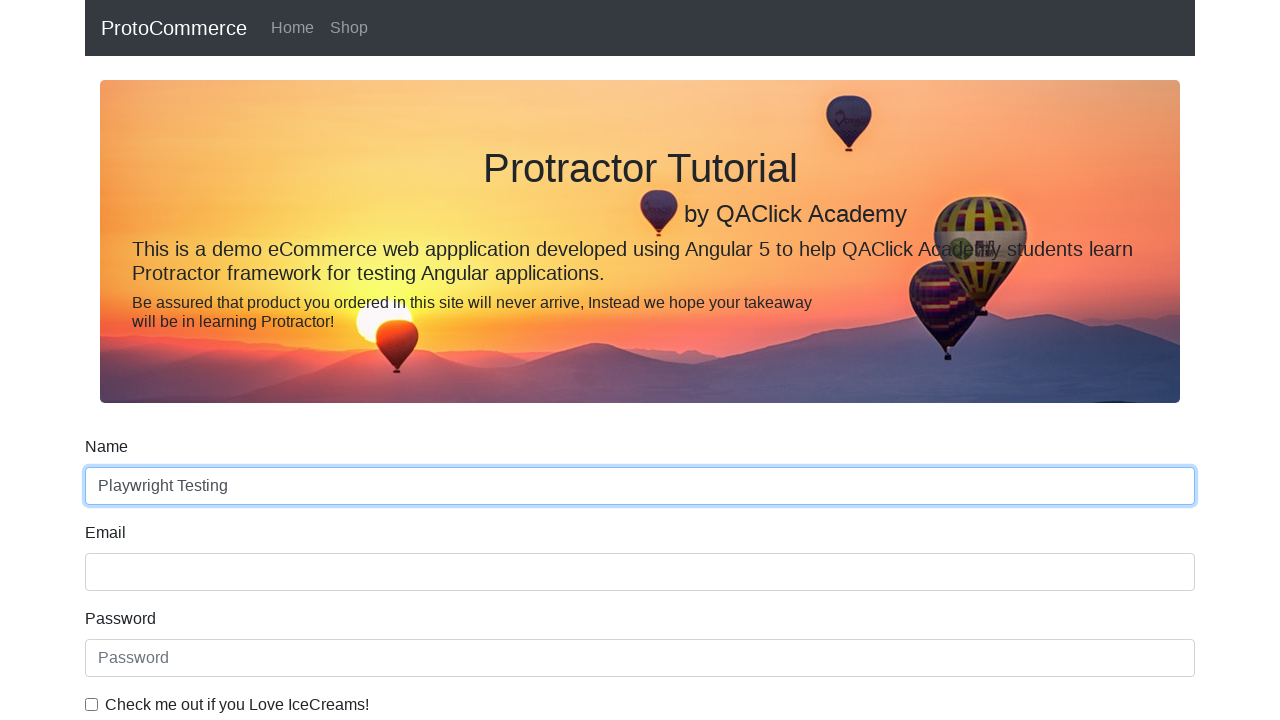

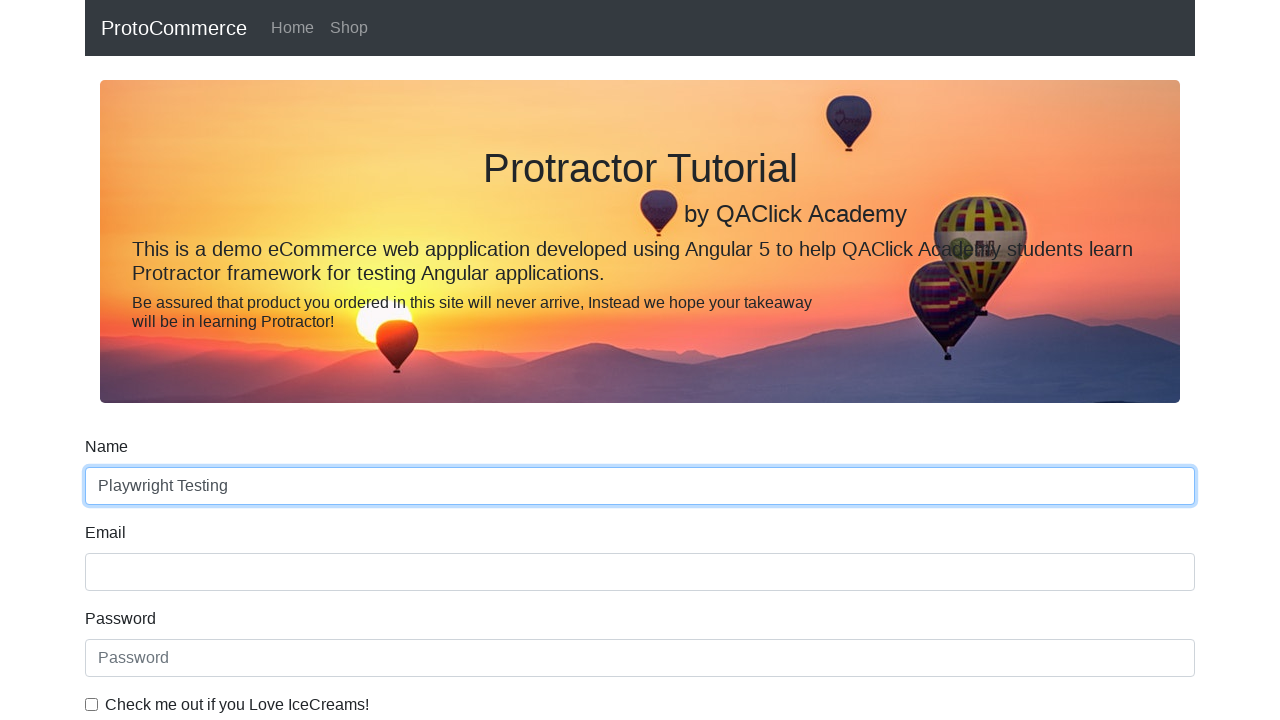